Navigates to a math puzzle page, extracts the 'valuex' attribute from a treasure chest image, calculates a mathematical function, fills in the answer, checks a checkbox, selects a radio button, and submits the form.

Starting URL: https://suninjuly.github.io/get_attribute.html

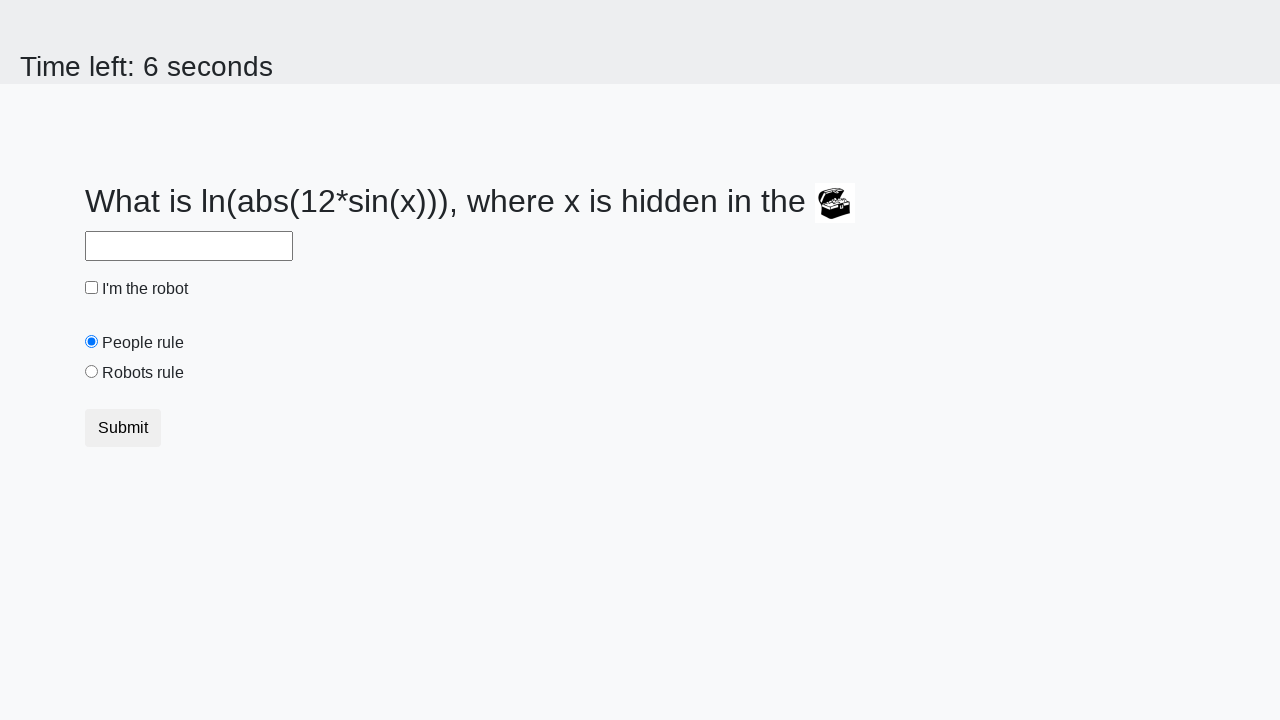

Navigated to math puzzle page with treasure chest
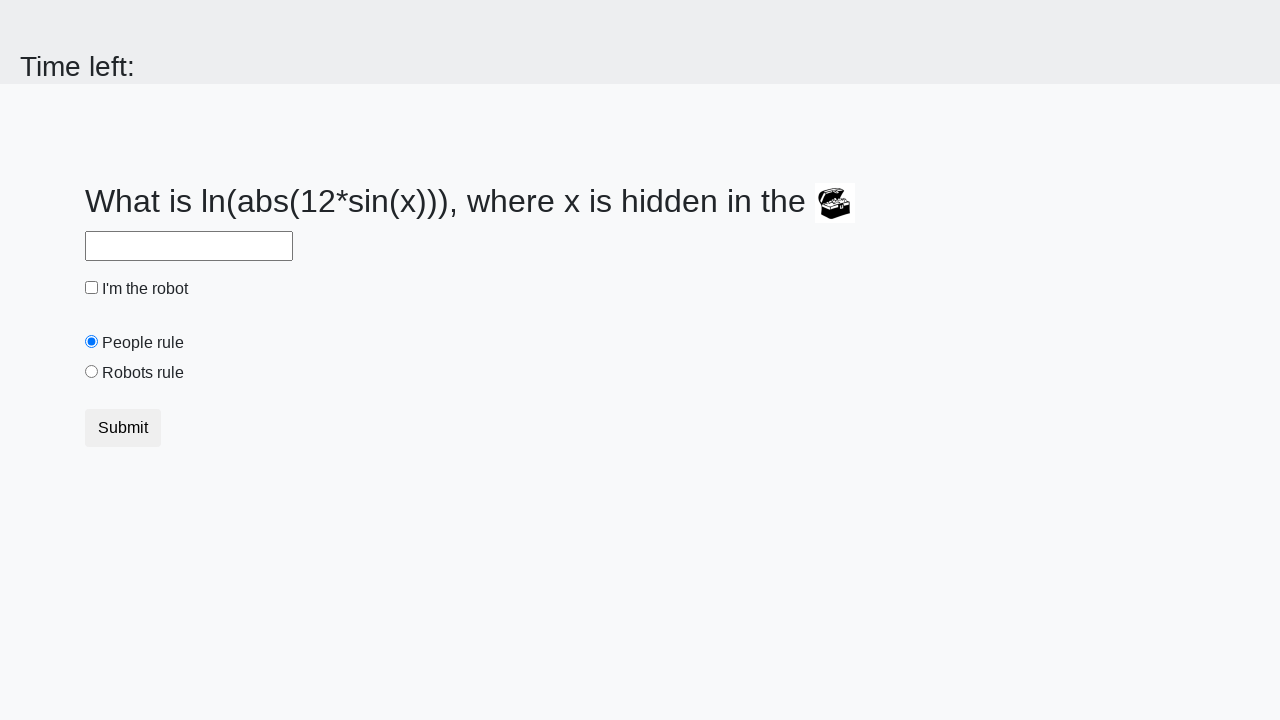

Located treasure chest image element
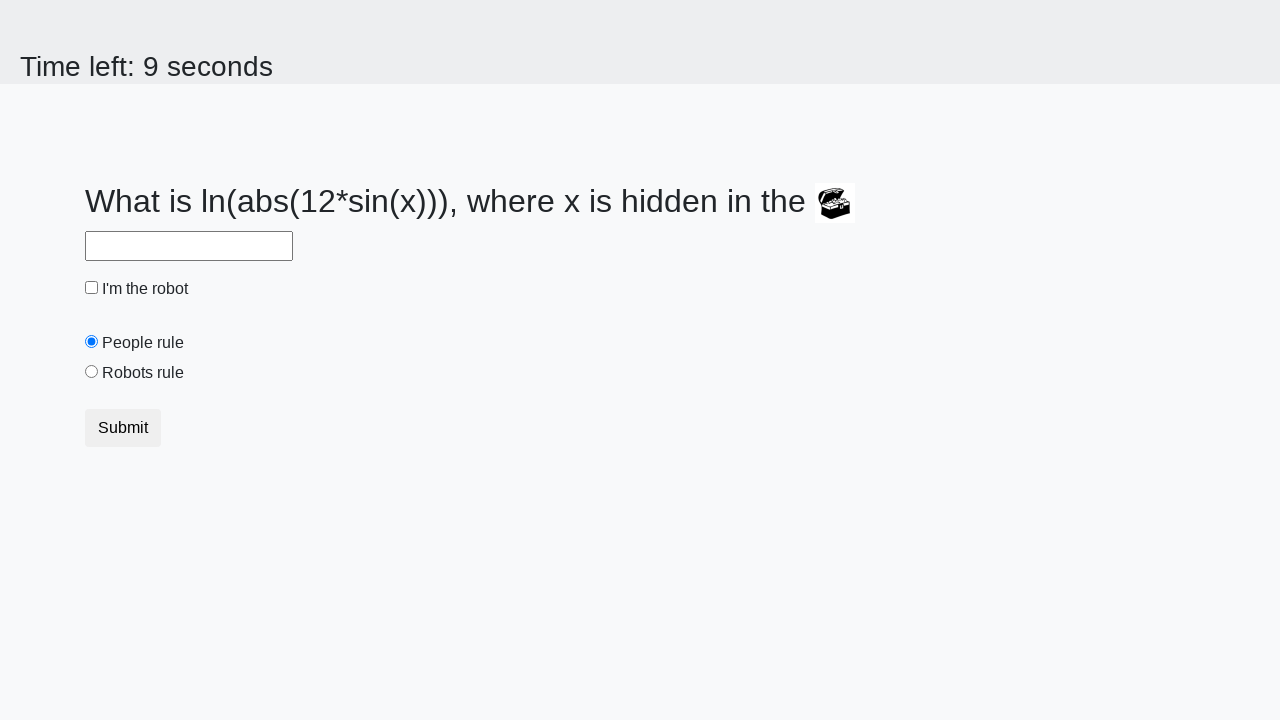

Extracted 'valuex' attribute from treasure chest: 835
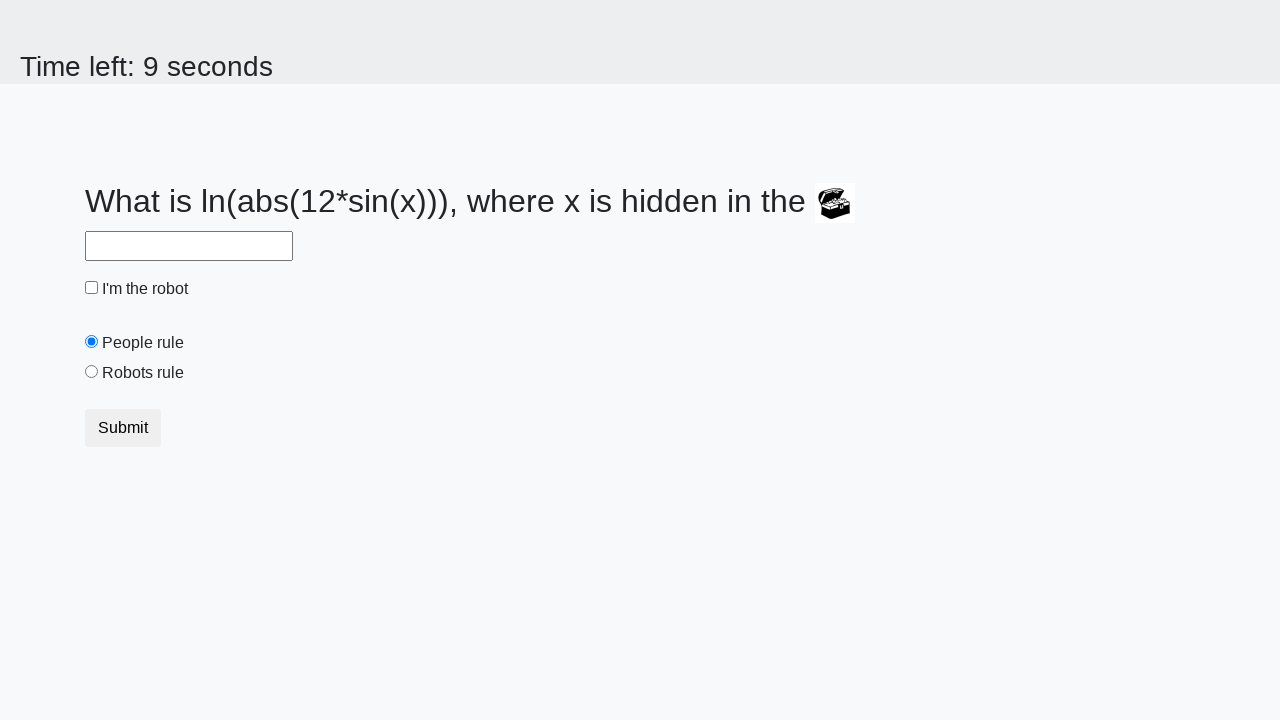

Calculated mathematical function result: 2.000386918332512
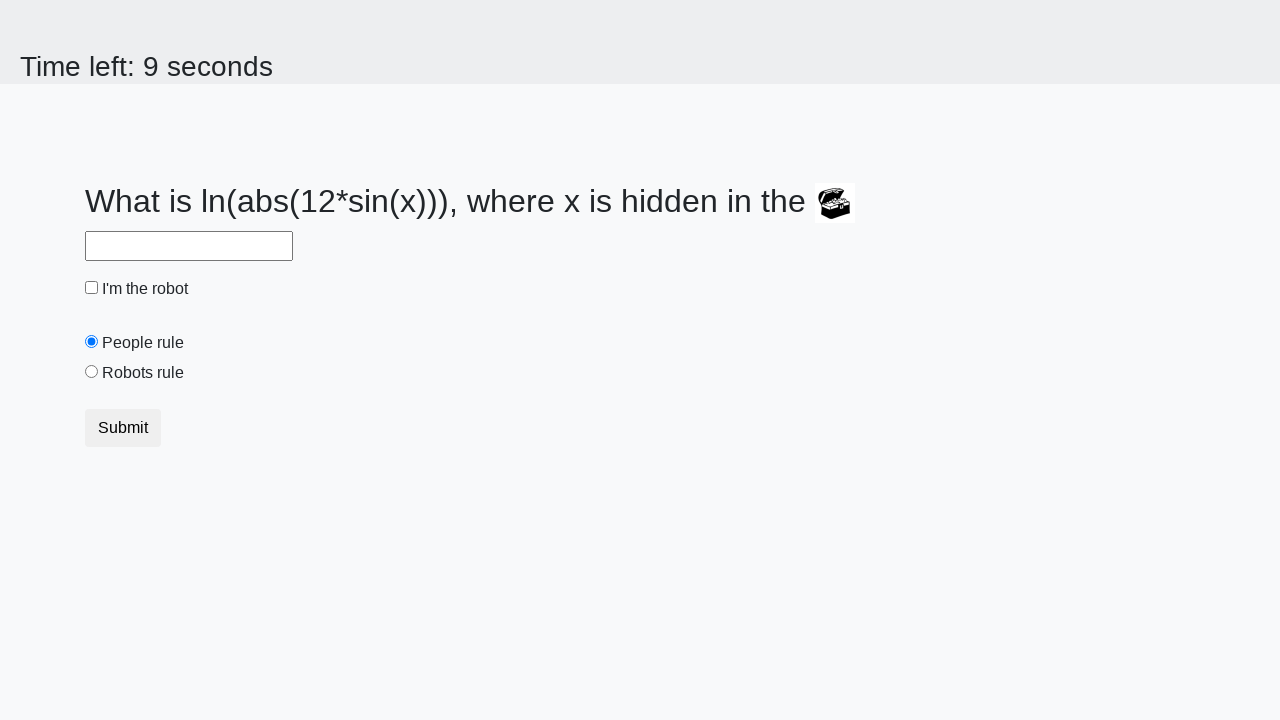

Filled answer field with calculated value: 2.000386918332512 on #answer
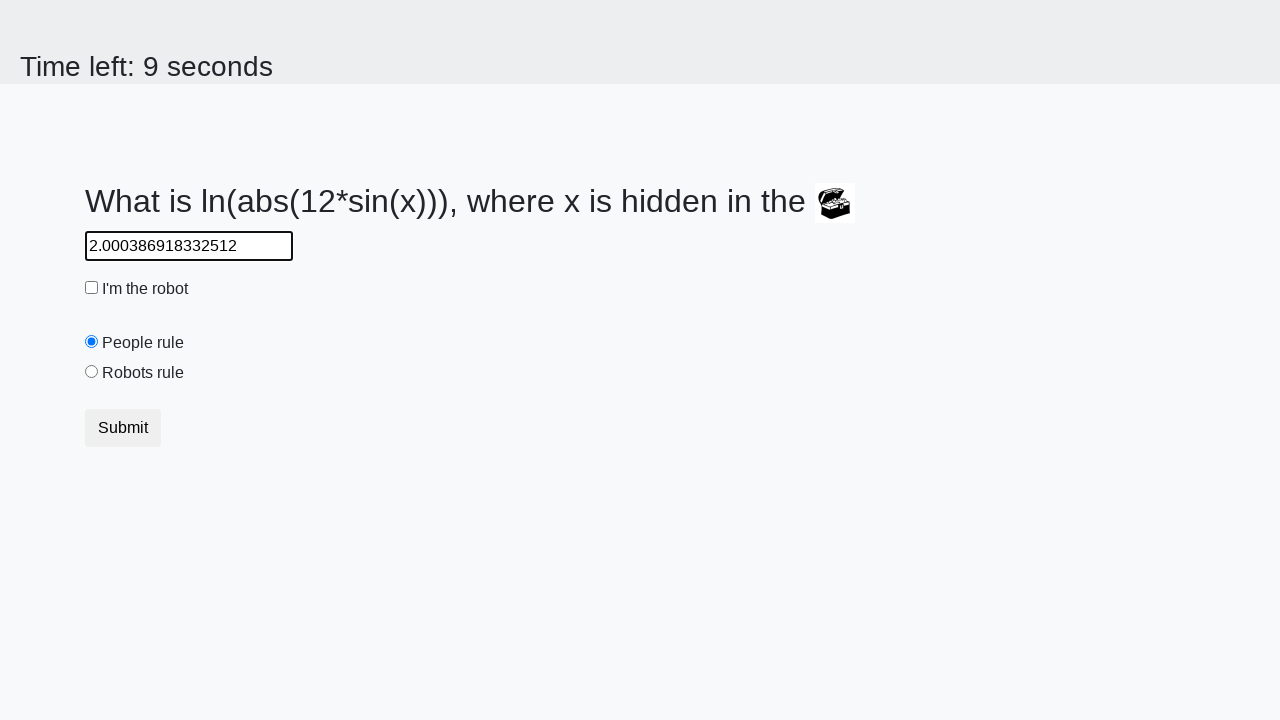

Checked the 'I'm the robot' checkbox at (92, 288) on #robotCheckbox
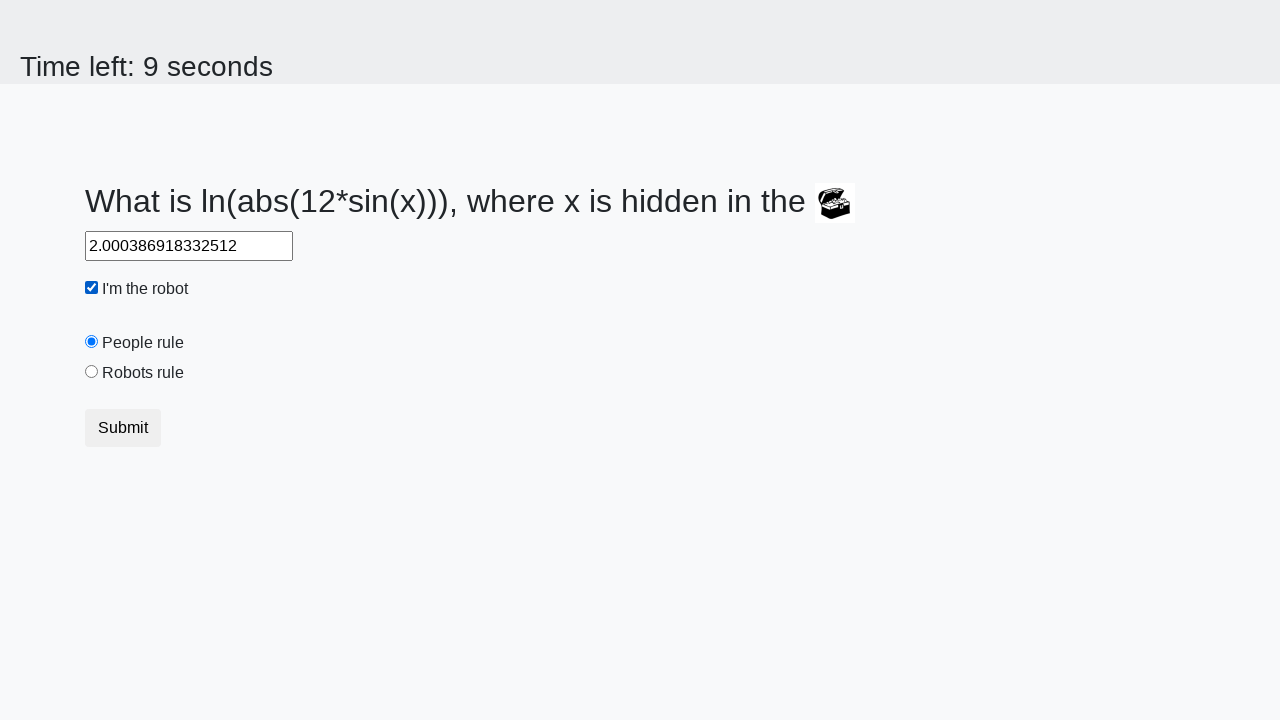

Selected the 'Robots rule!' radio button at (92, 372) on #robotsRule
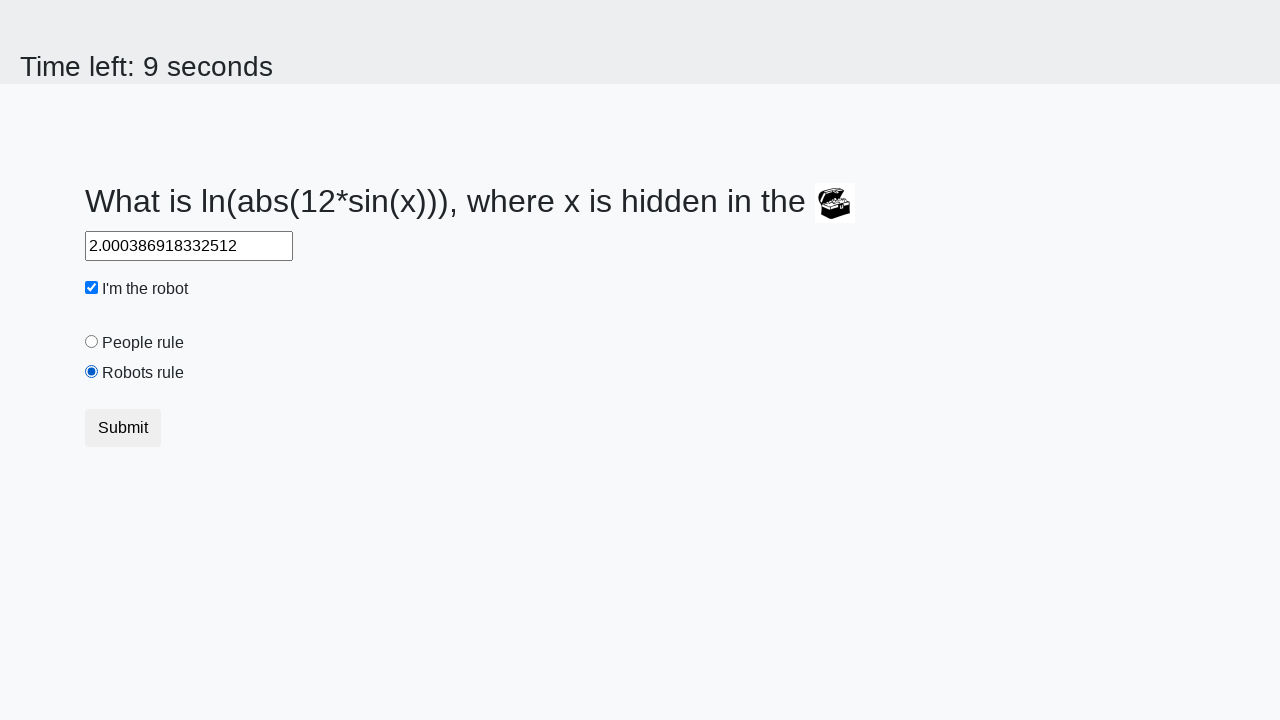

Clicked Submit button to submit form at (123, 428) on .btn.btn-default
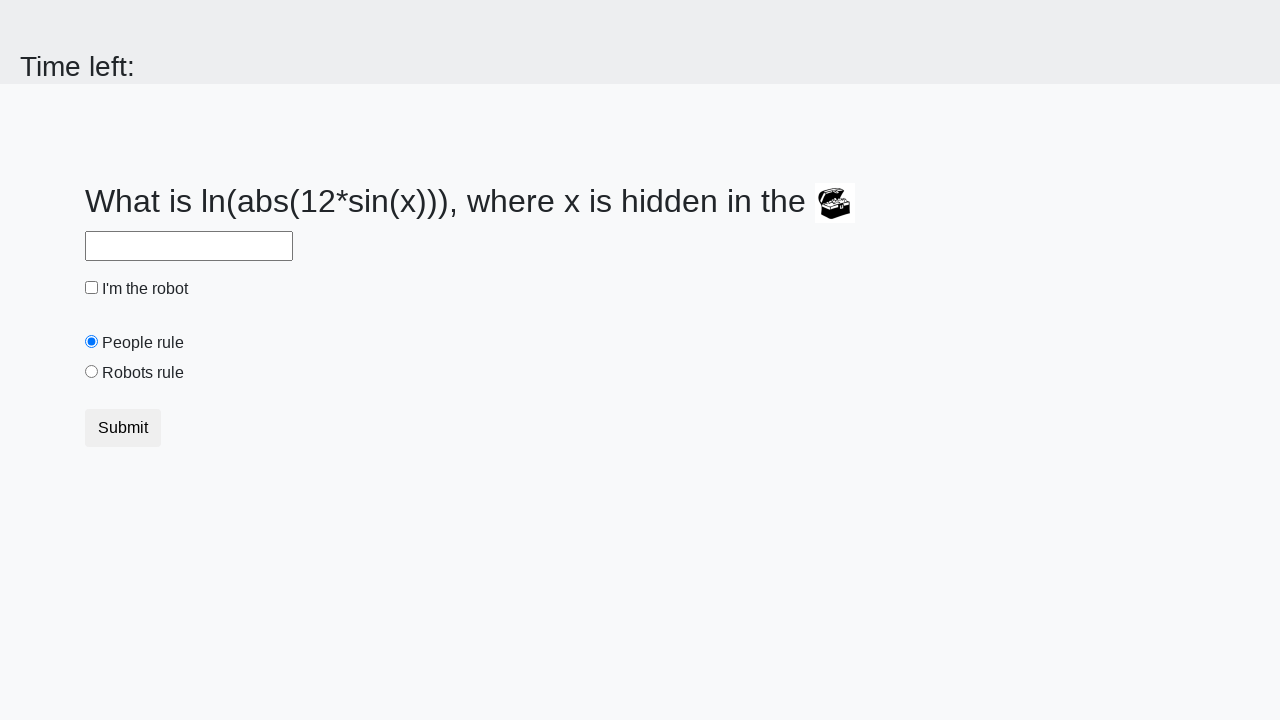

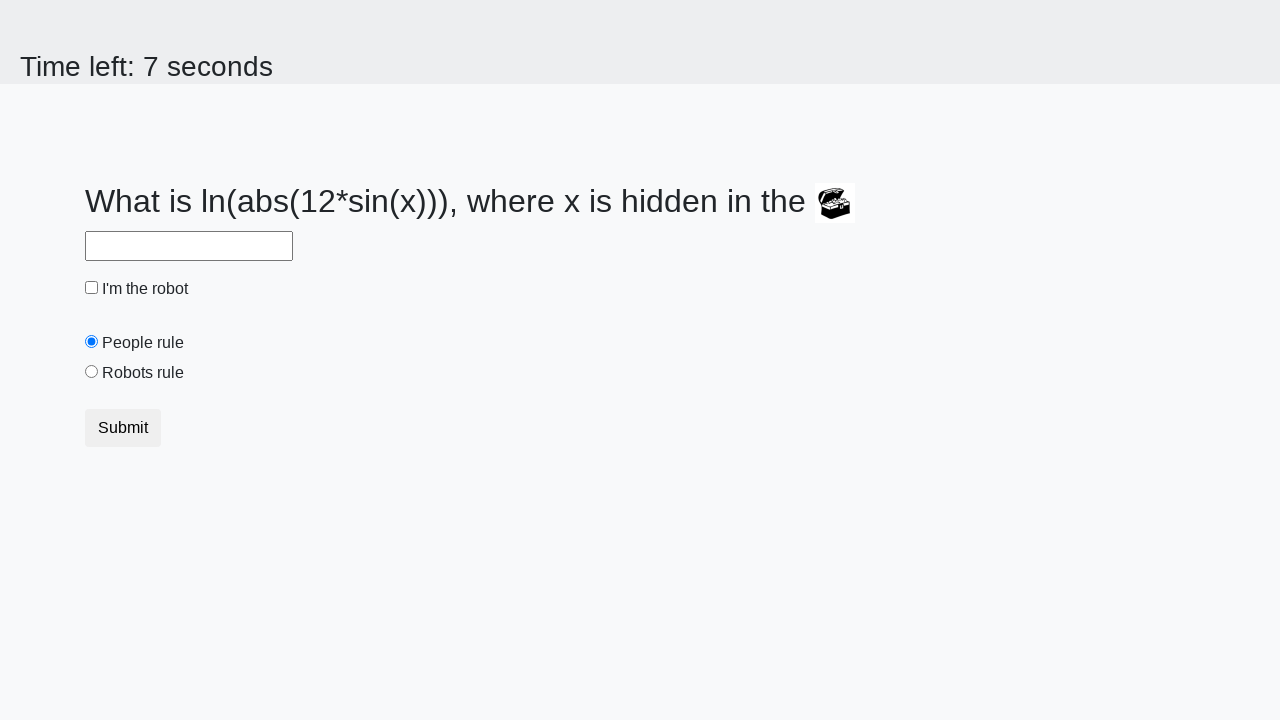